Navigates to the Blue Cross Blue Shield website homepage and waits for the page to load.

Starting URL: https://www.bcbs.com

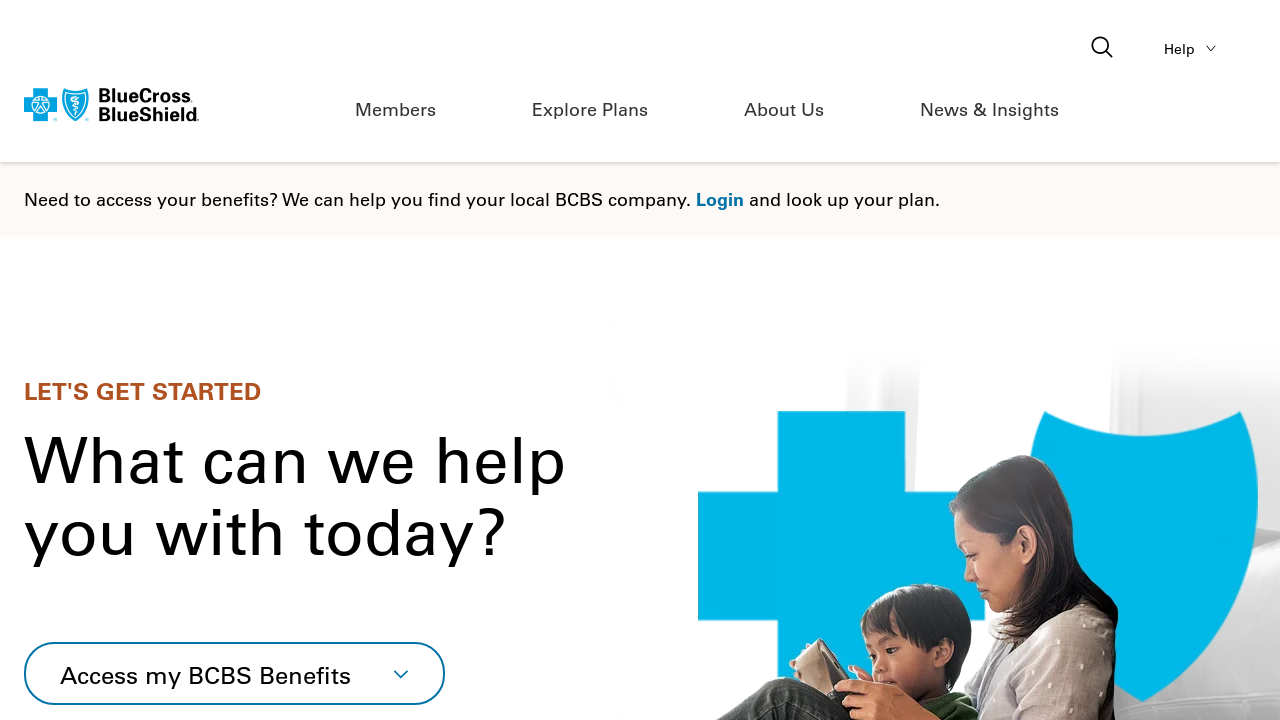

Navigated to Blue Cross Blue Shield homepage and waited for page to fully load
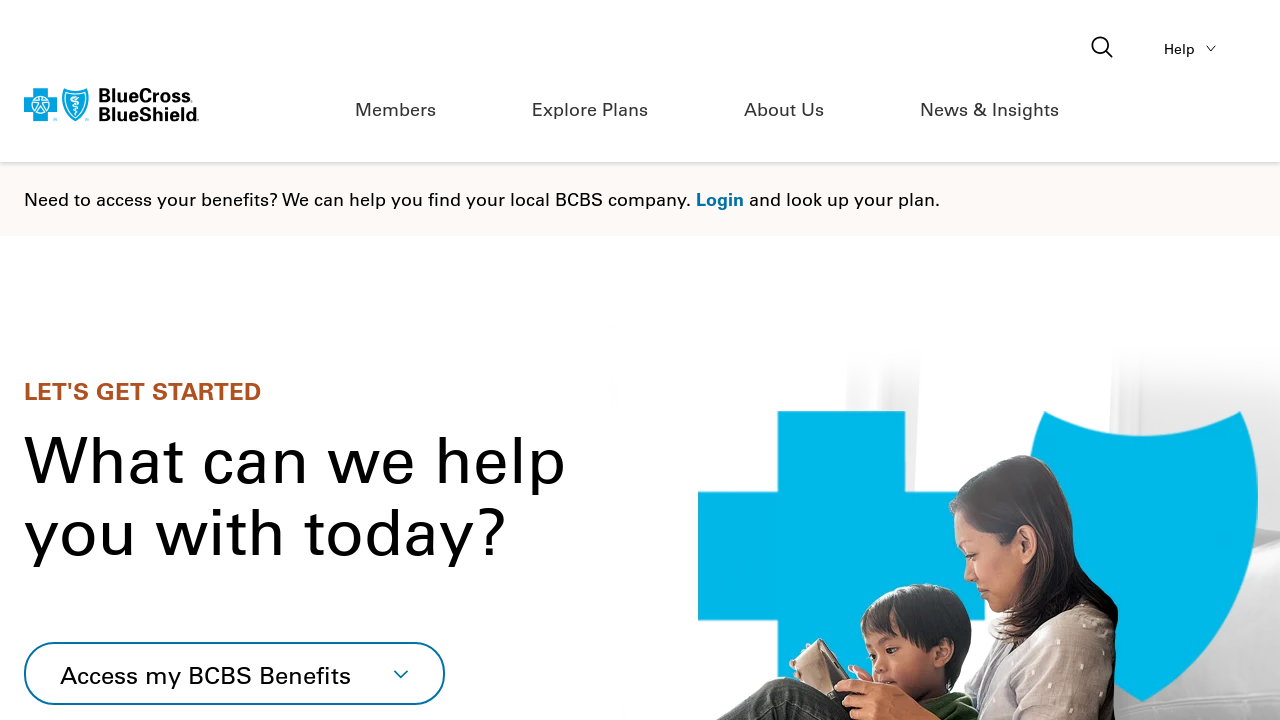

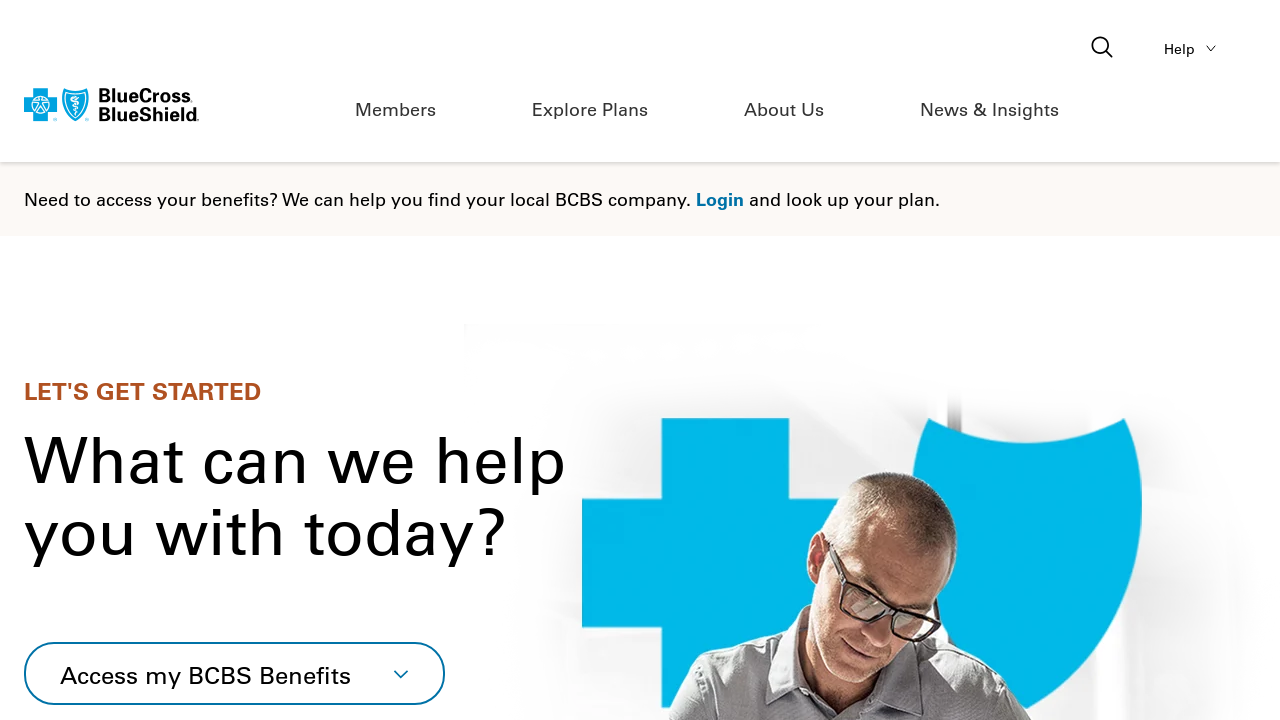